Tests text field input by entering a first name and verifying the value was correctly entered

Starting URL: https://wejump-automation-test.github.io/qa-test/

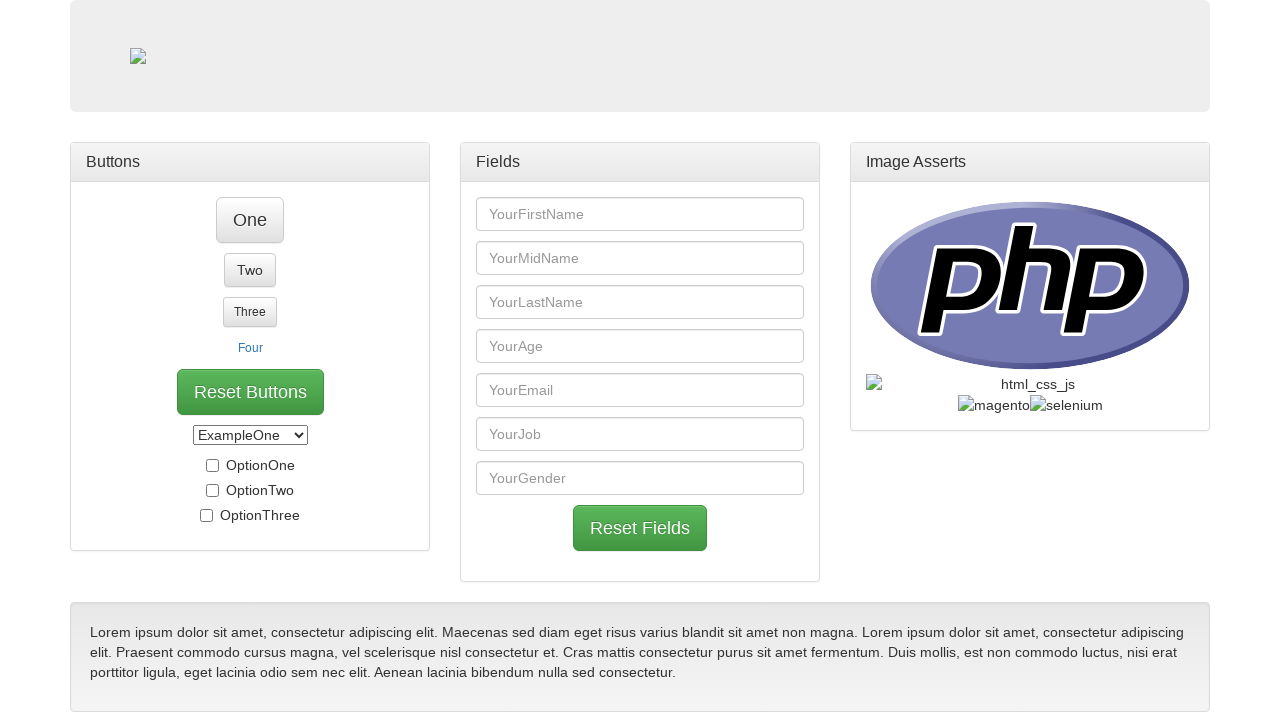

Filled first name field with 'Miller' on #first_name
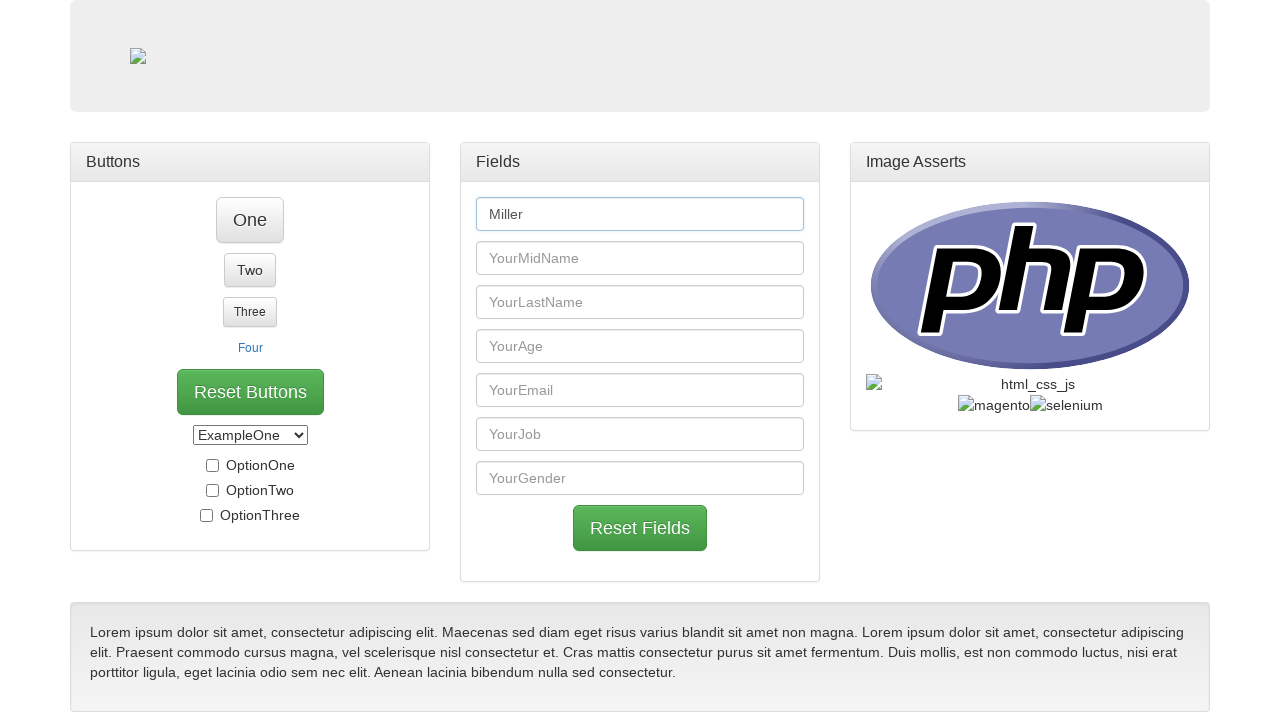

Verified first name field contains 'Miller'
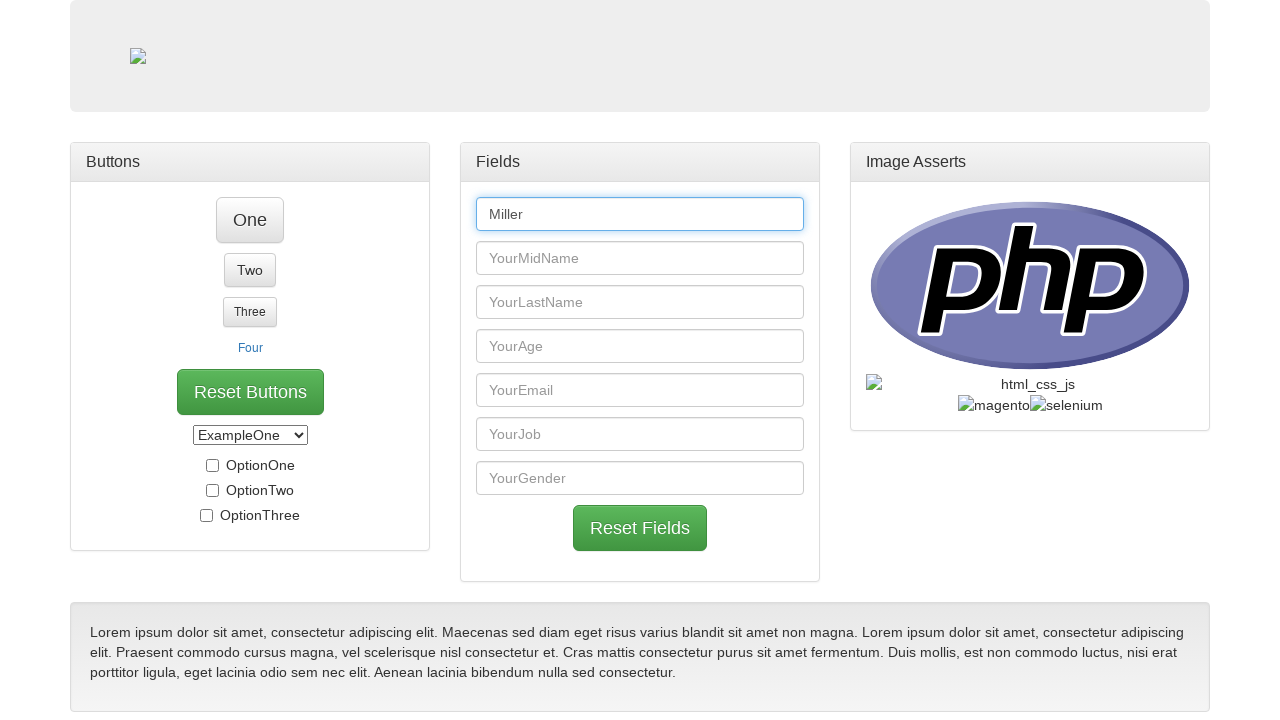

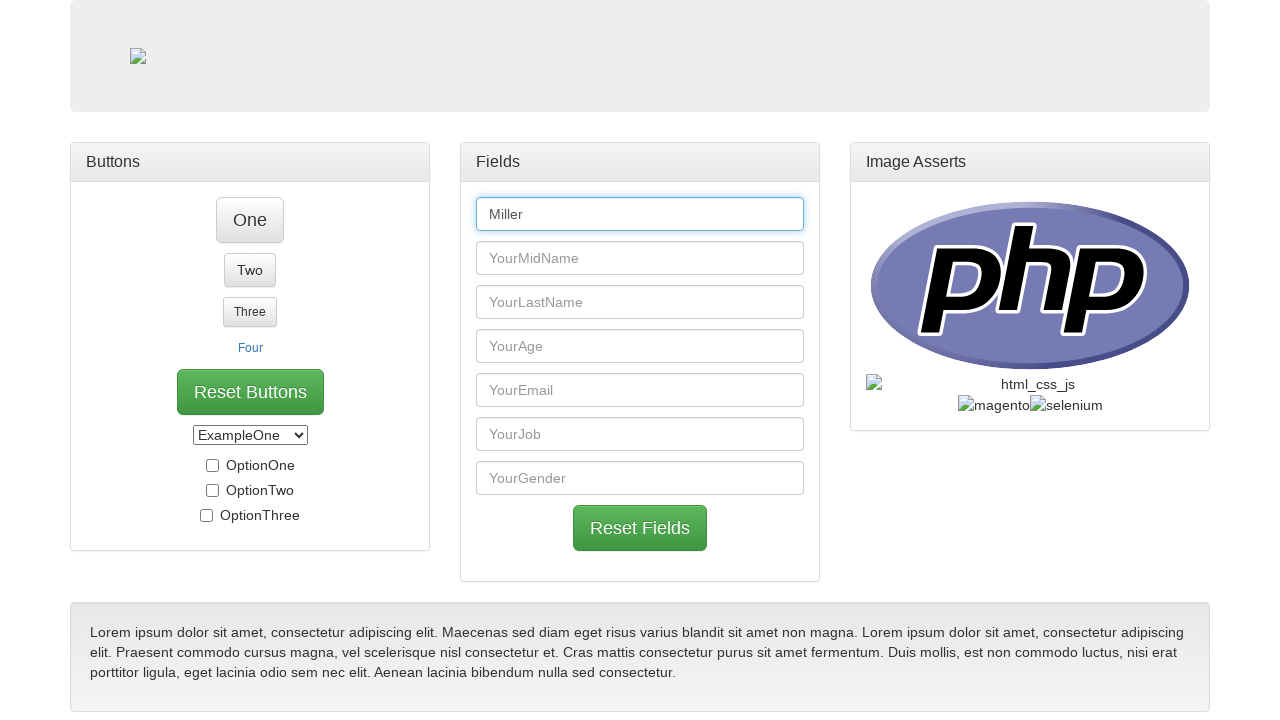